Tests static dropdown selection by selecting a currency option (USD) from a dropdown menu and verifying the selection.

Starting URL: https://rahulshettyacademy.com/dropdownsPractise/

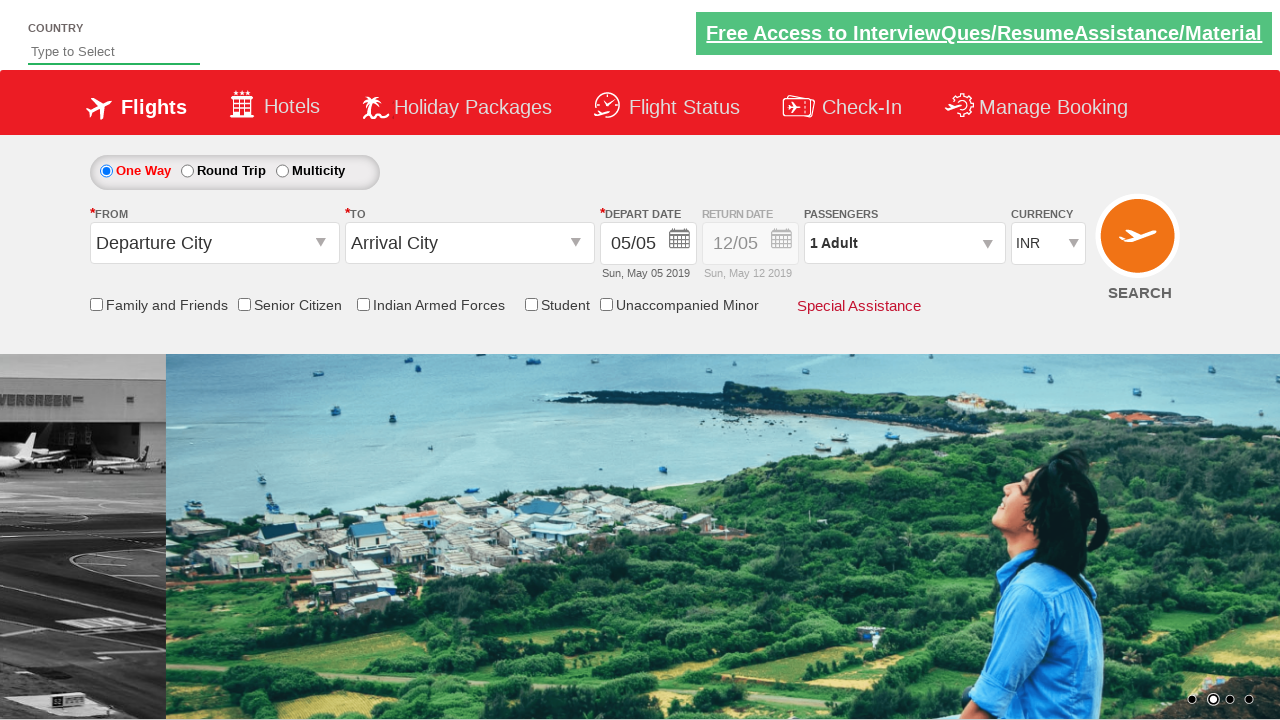

Navigated to dropdown practice page
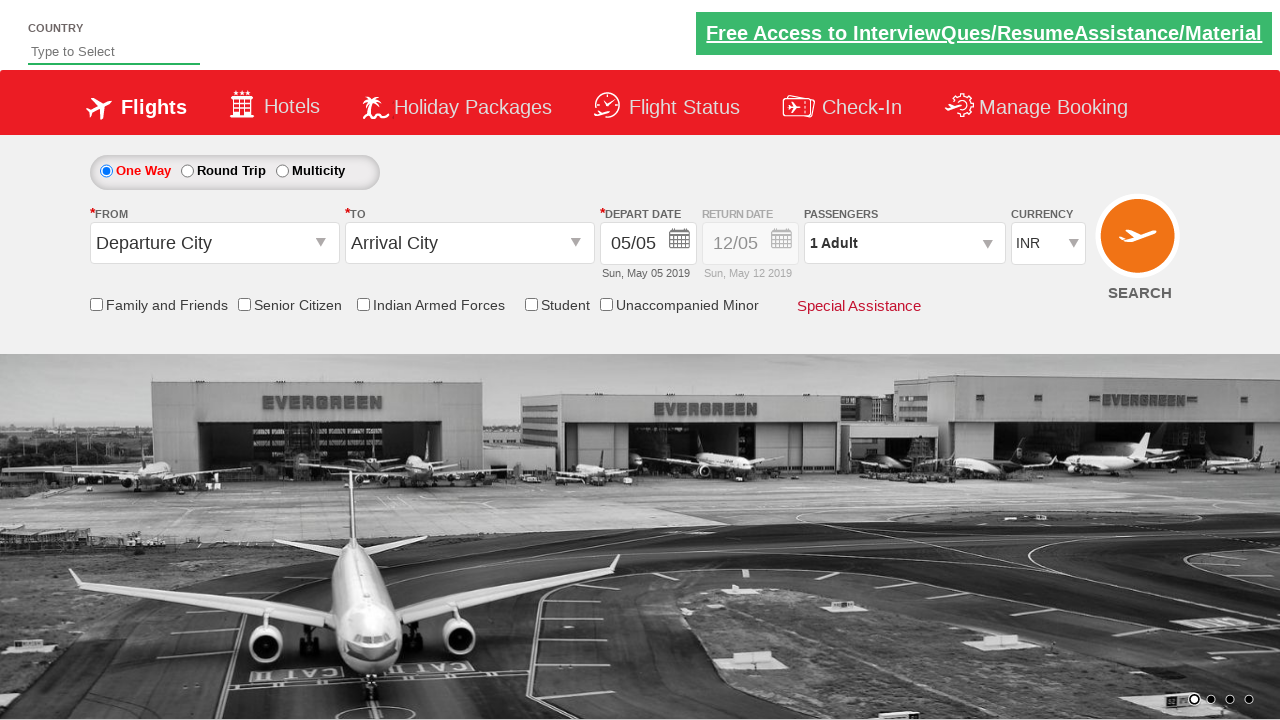

Selected USD currency from dropdown menu (index 3) on #ctl00_mainContent_DropDownListCurrency
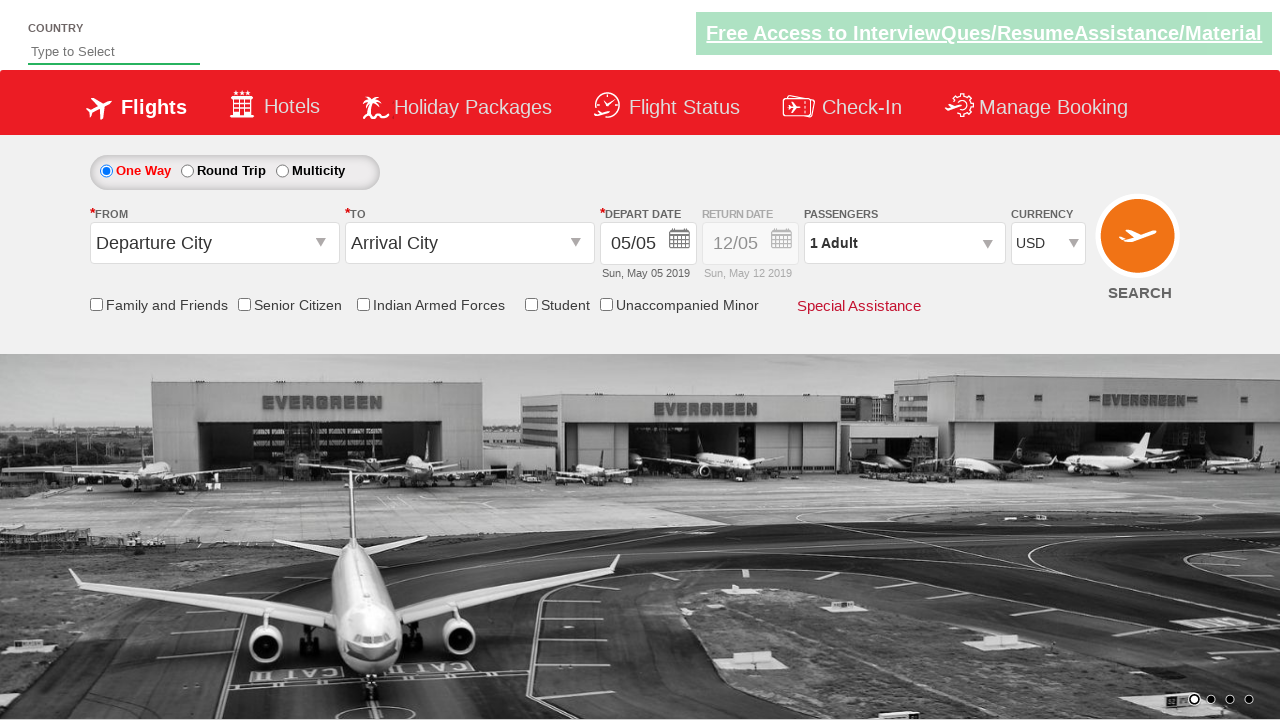

Retrieved selected currency value: USD
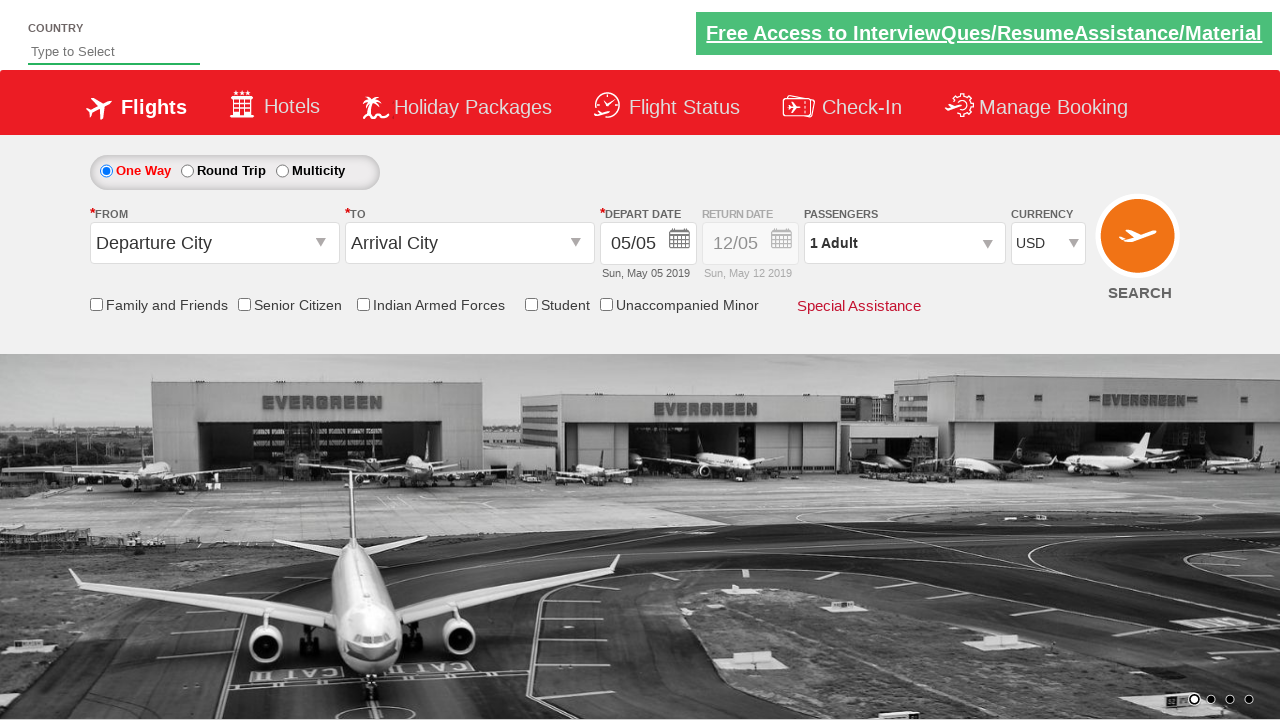

Verified that USD currency was successfully selected
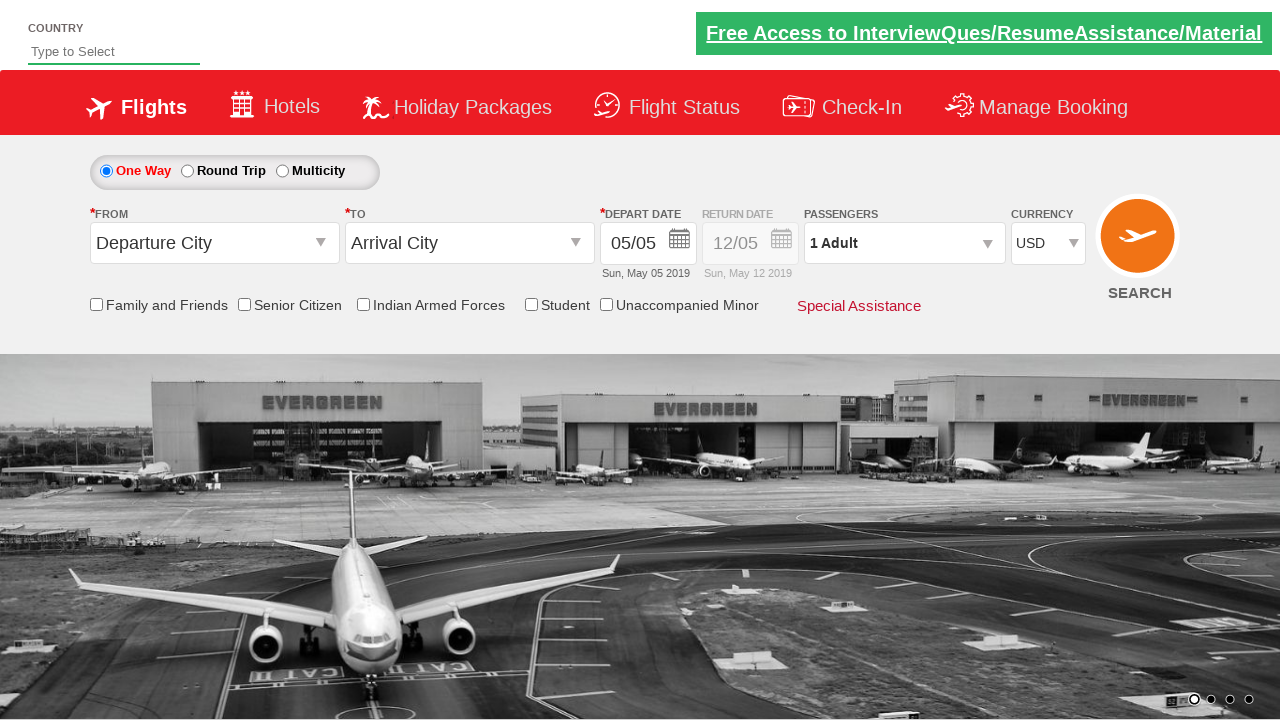

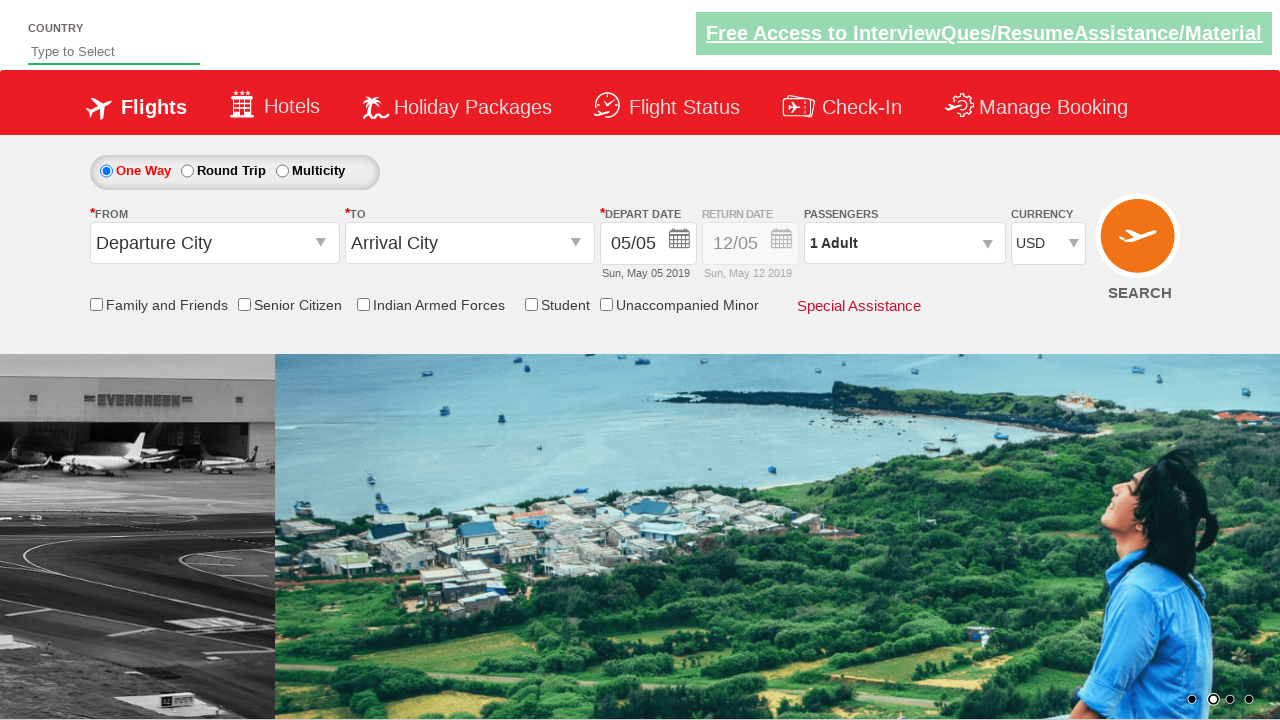